Tests navigation by clicking the "Get started" link and verifying the Installation heading appears

Starting URL: https://playwright.dev/

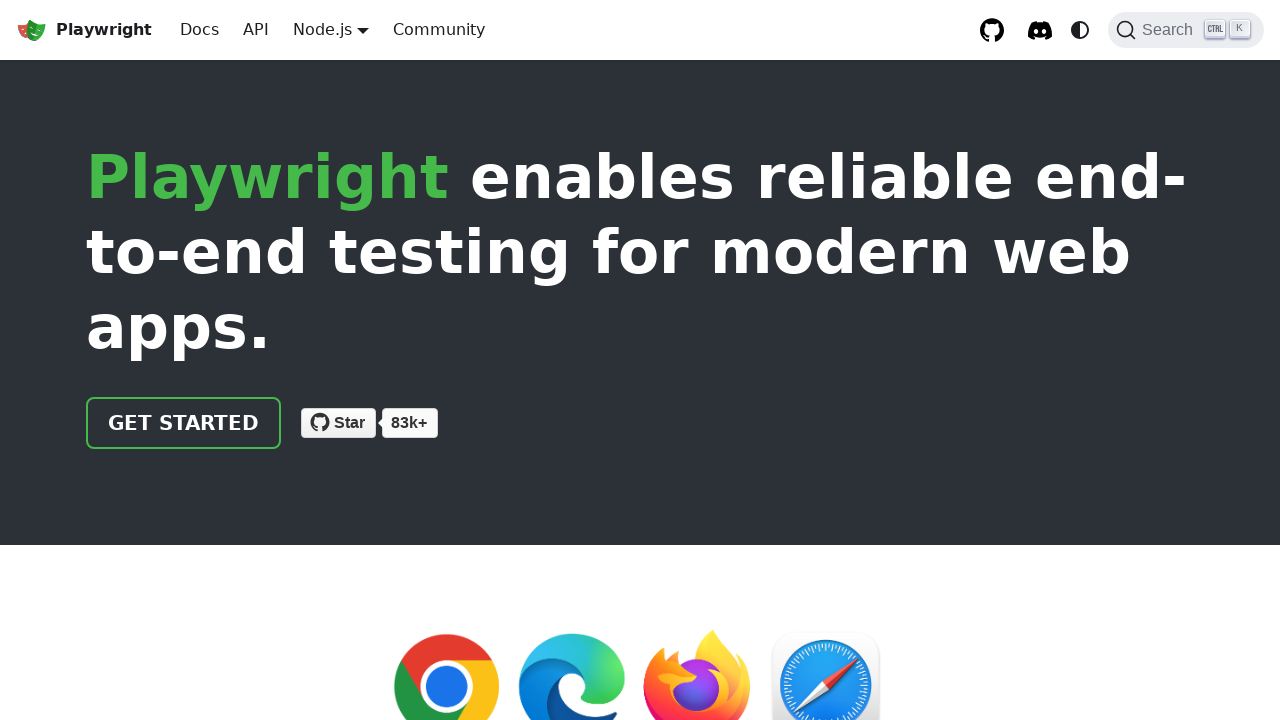

Clicked the 'Get started' link at (184, 423) on internal:role=link[name="Get started"i]
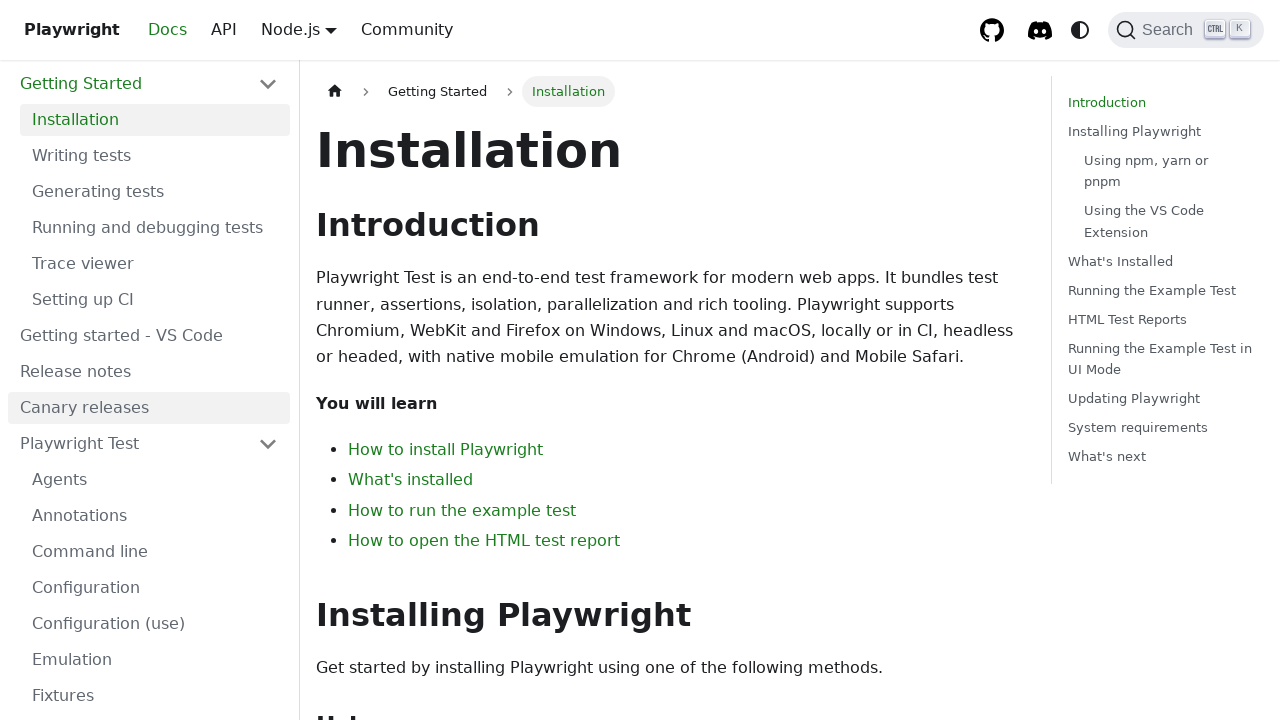

Verified that the 'Installation' heading is visible
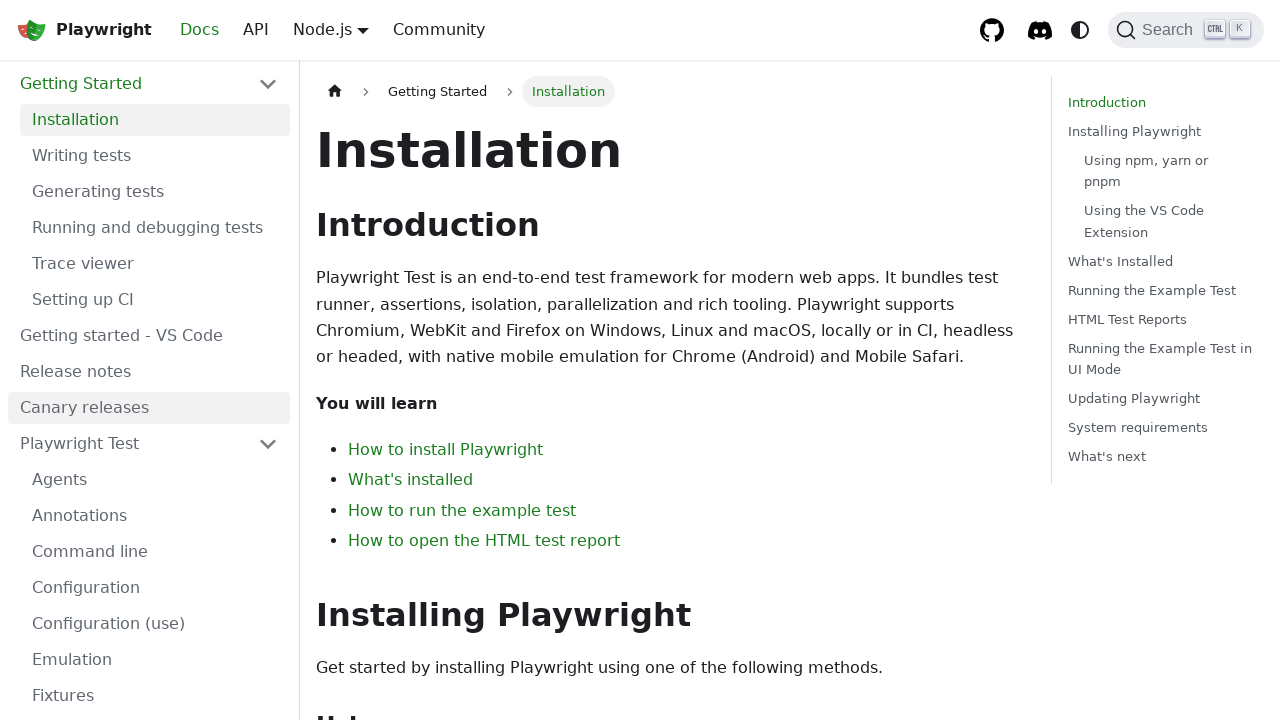

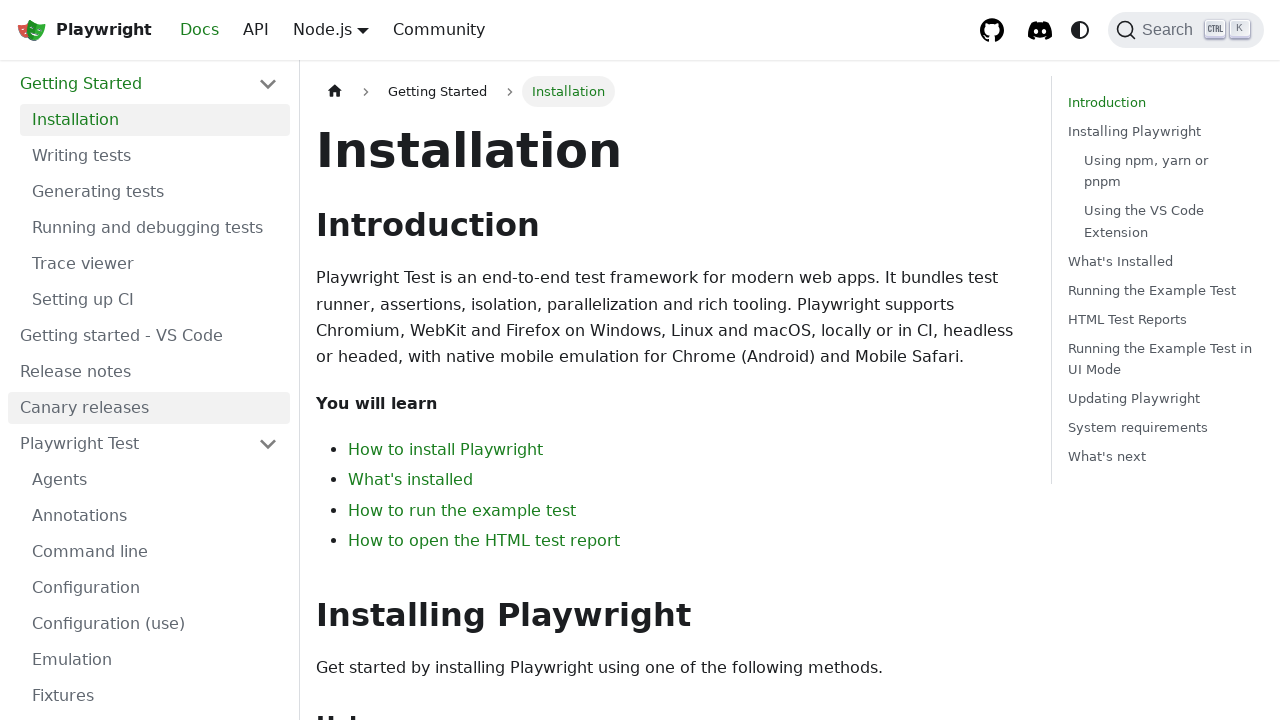